Tests renting and returning a cat by renting cat ID 2 and then returning it

Starting URL: https://cs1632.appspot.com//

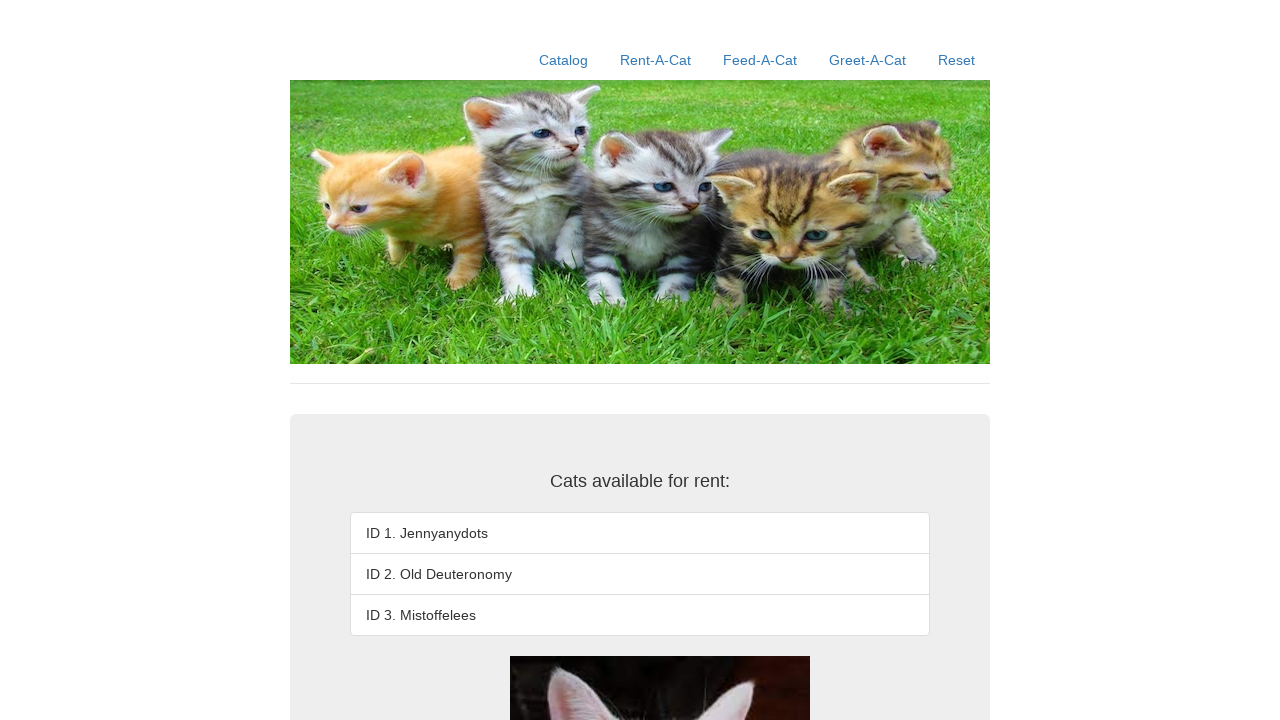

Set initial cookies for cats 1, 2, and 3 to false
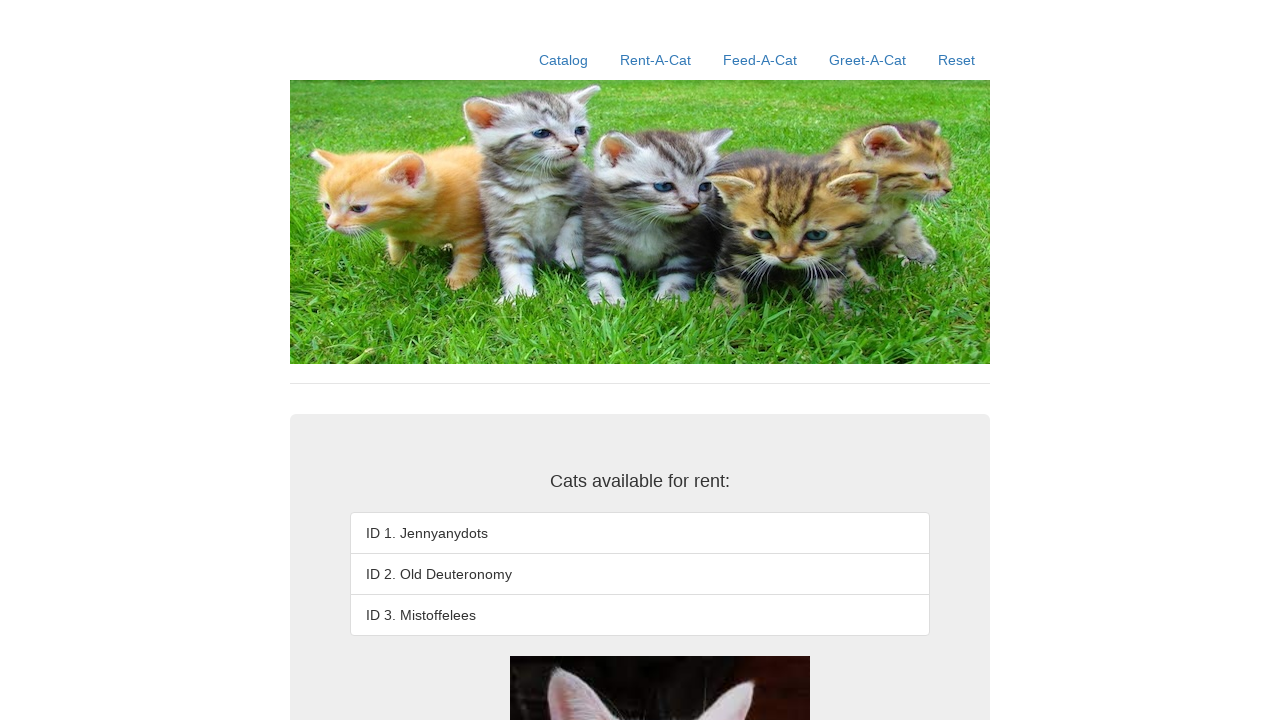

Clicked on Rent-A-Cat link at (656, 60) on text=Rent-A-Cat
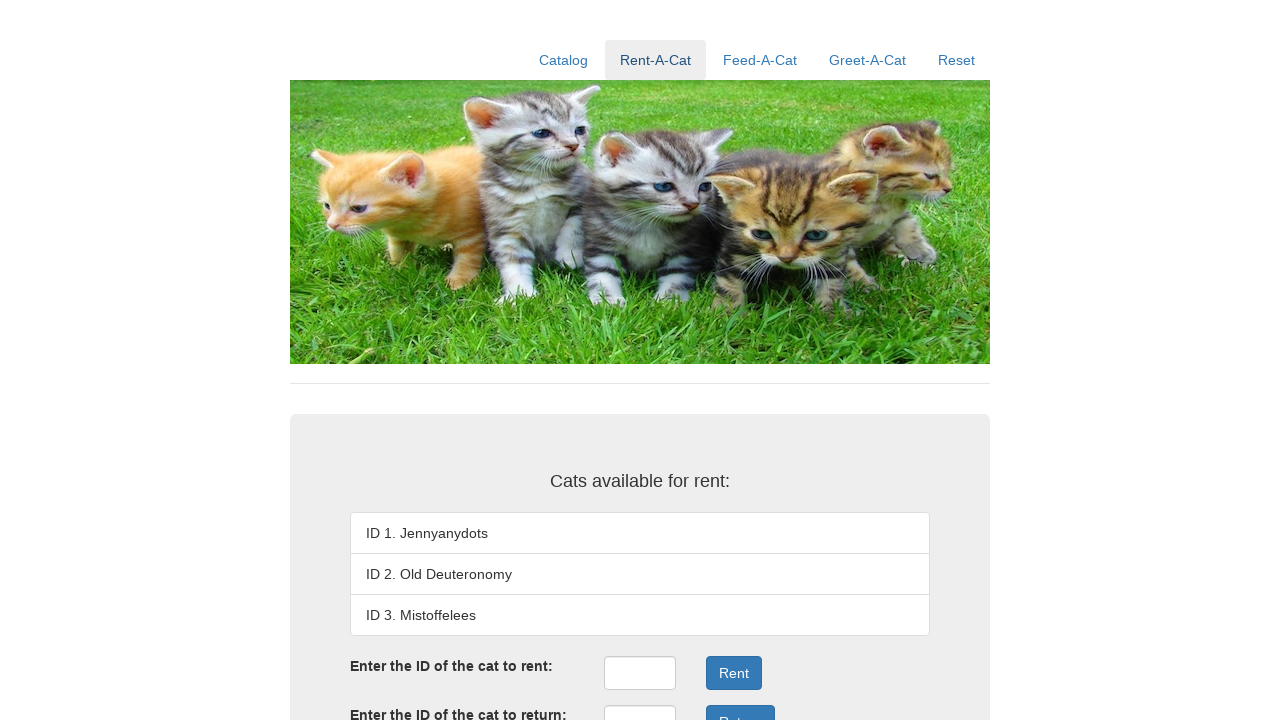

Clicked on rent ID input field at (640, 673) on #rentID
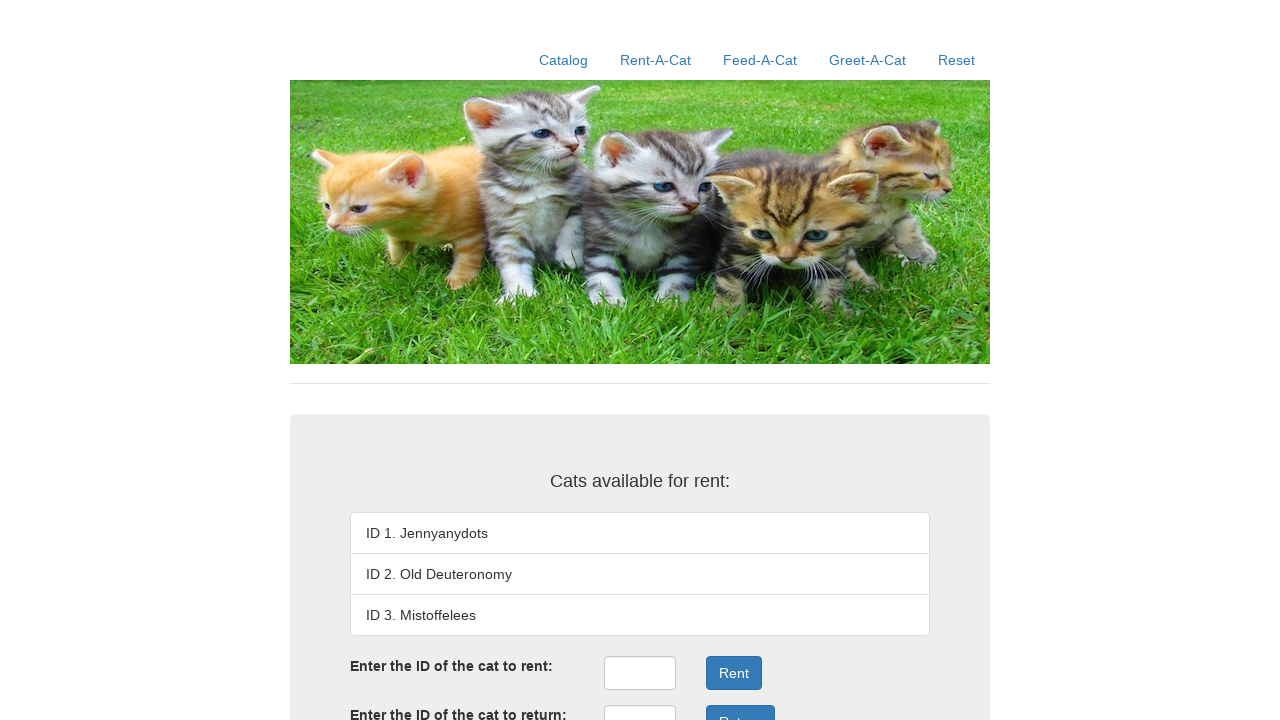

Filled rent ID field with cat ID 2 on #rentID
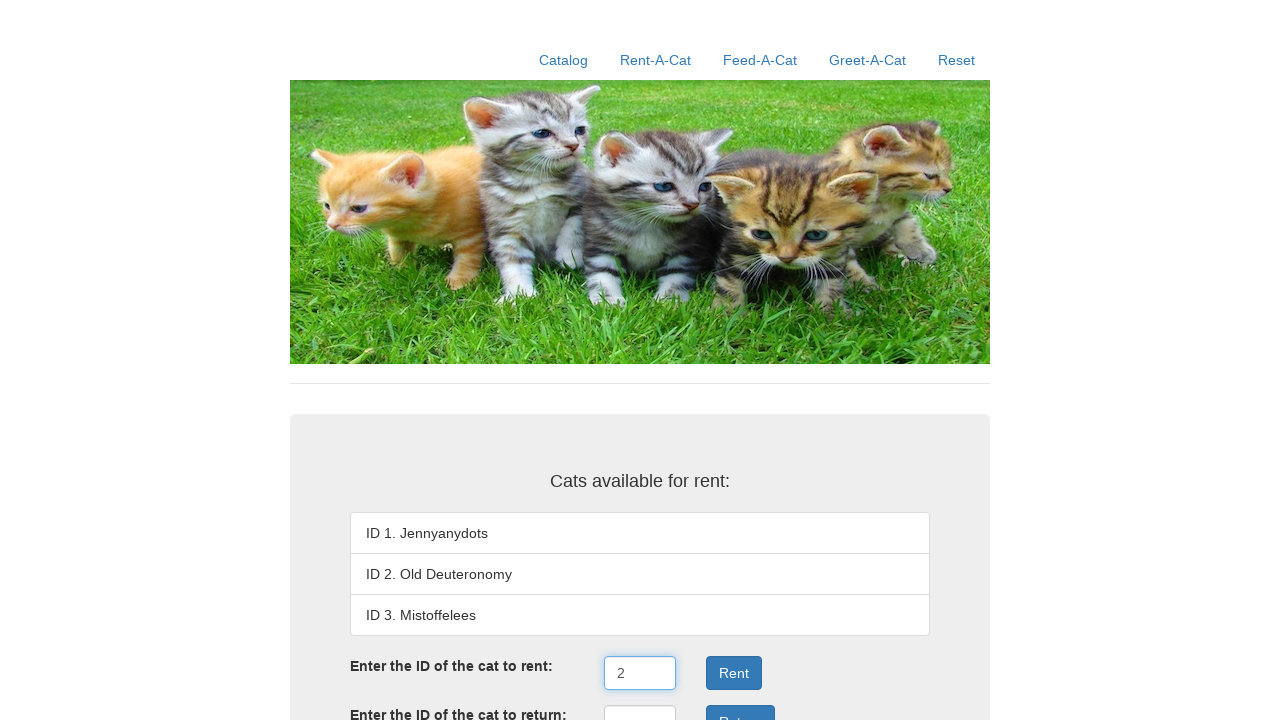

Clicked Rent button to rent cat 2 at (734, 673) on button:has-text('Rent')
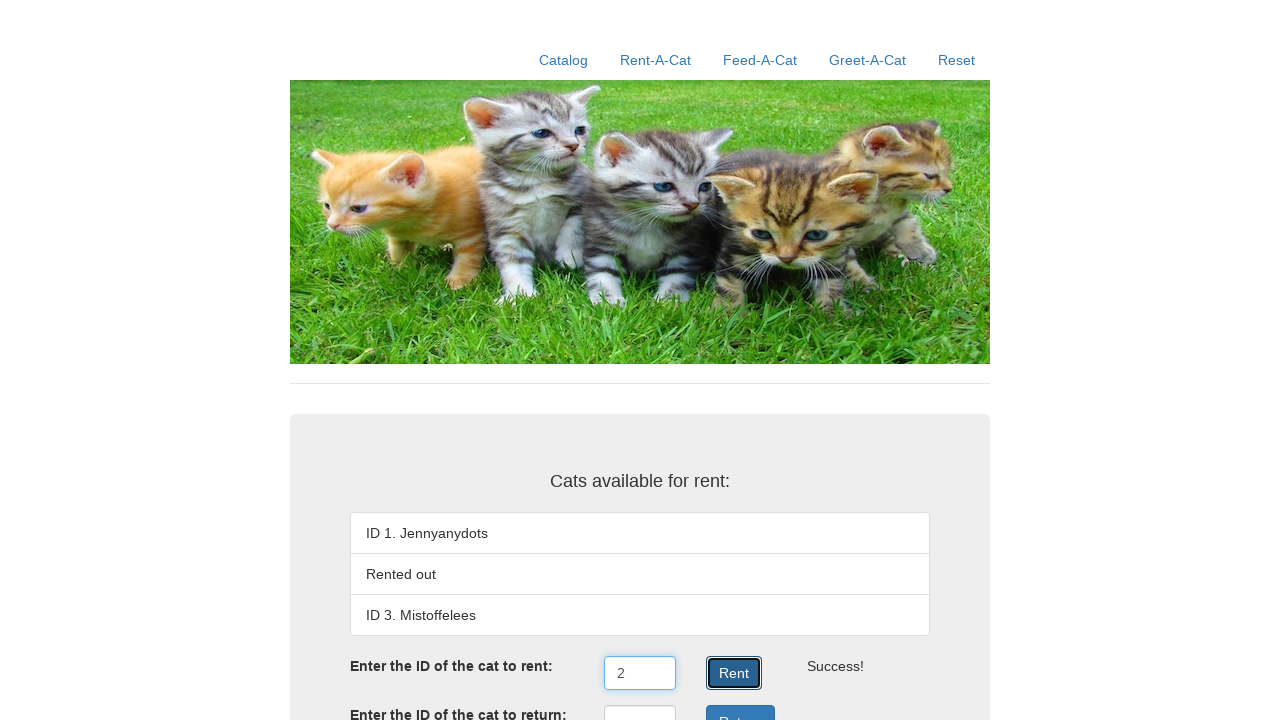

Clicked on return ID input field at (640, 703) on #returnID
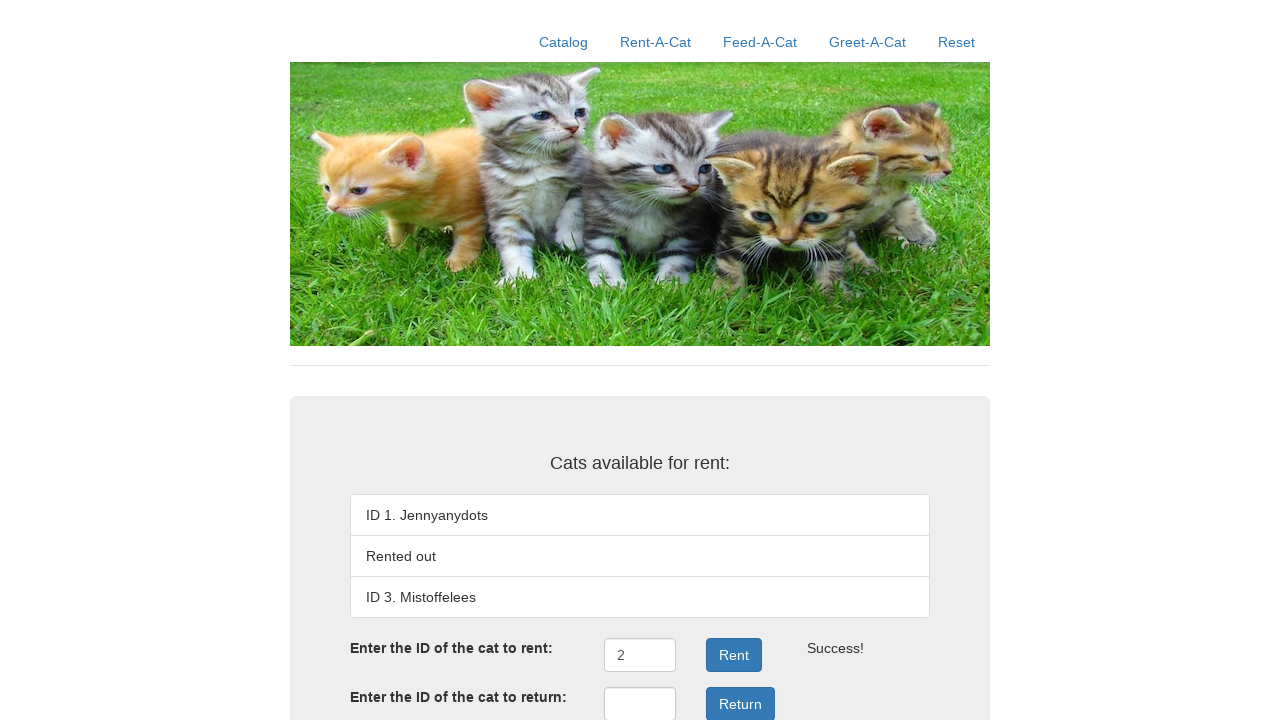

Filled return ID field with cat ID 2 on #returnID
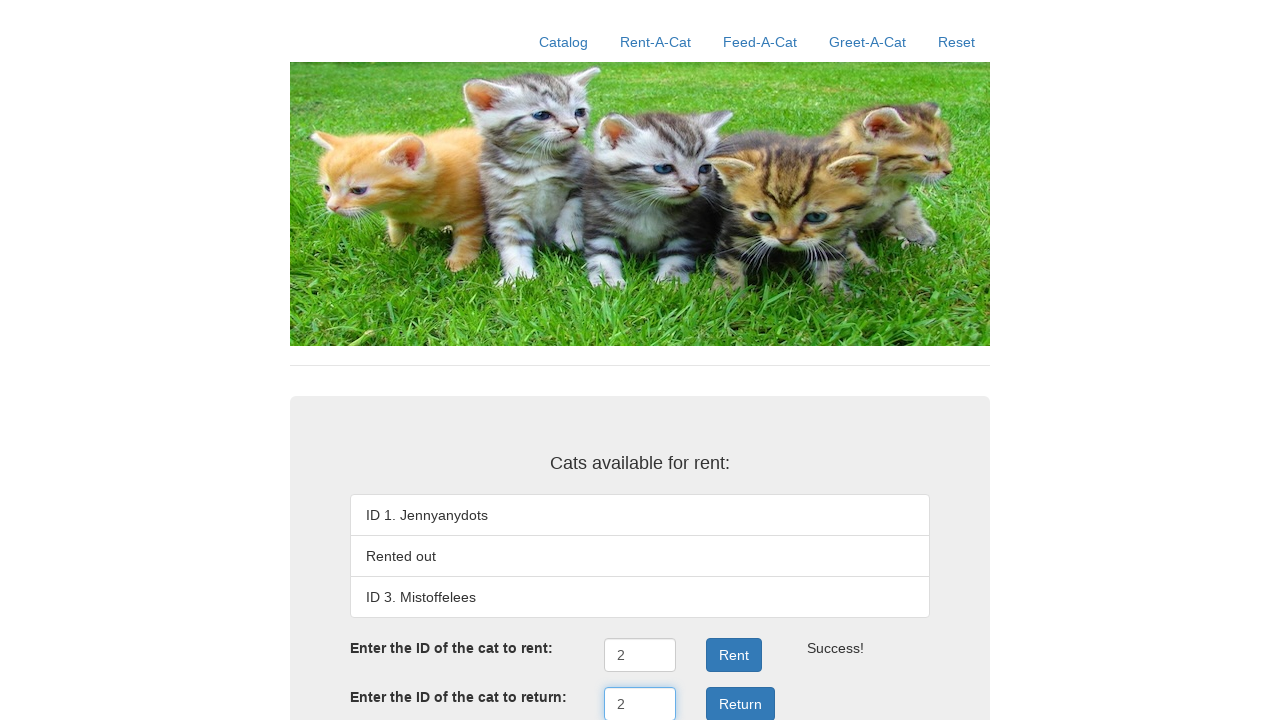

Clicked Return button to return cat 2 at (740, 703) on button:has-text('Return')
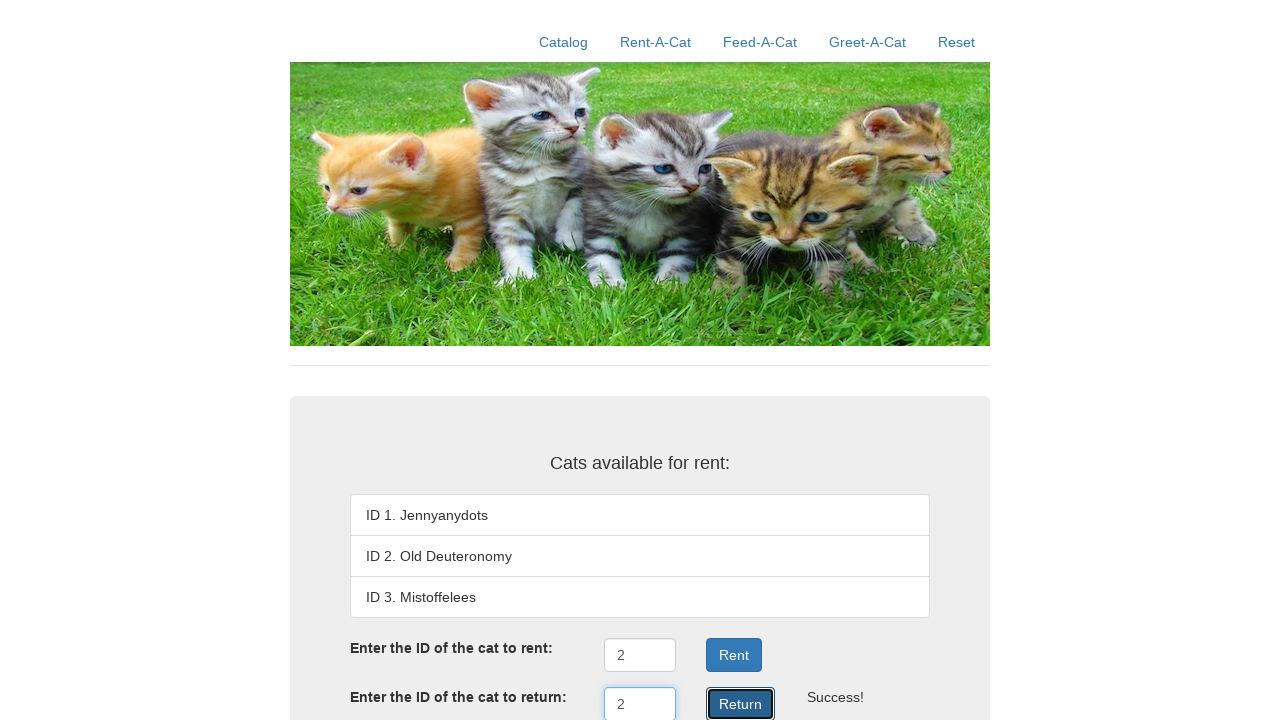

Return result element appeared on page
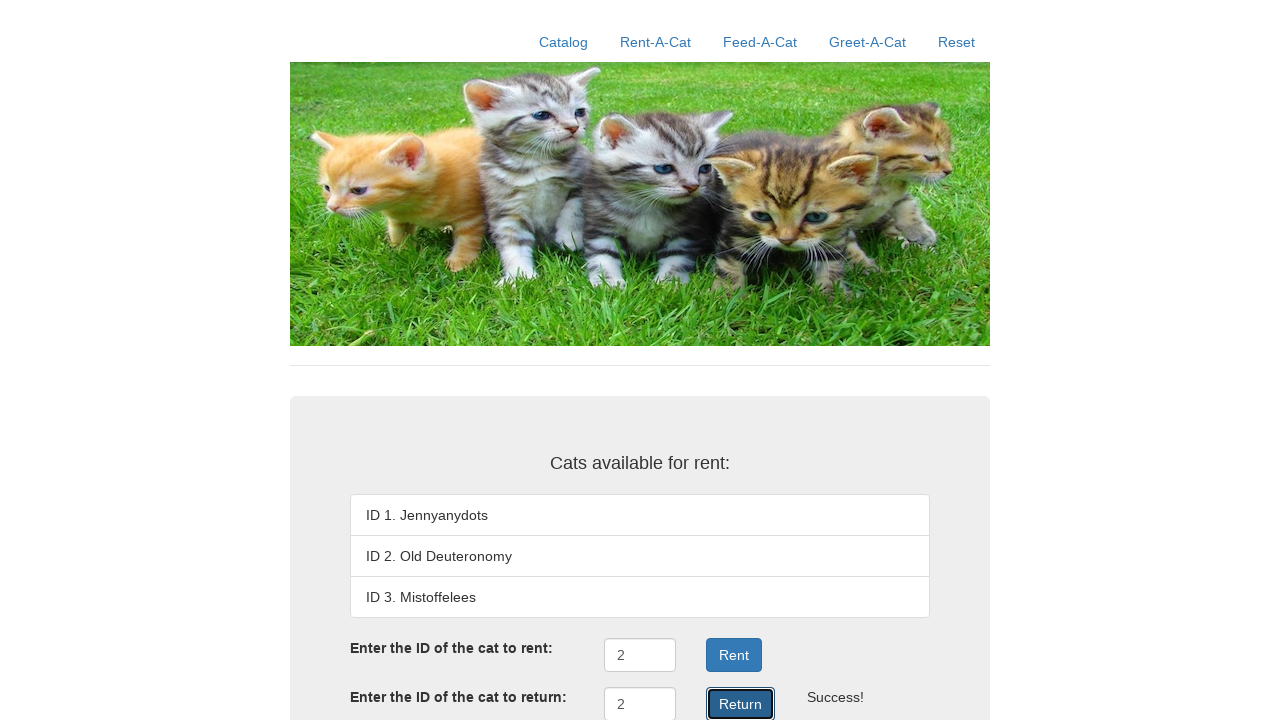

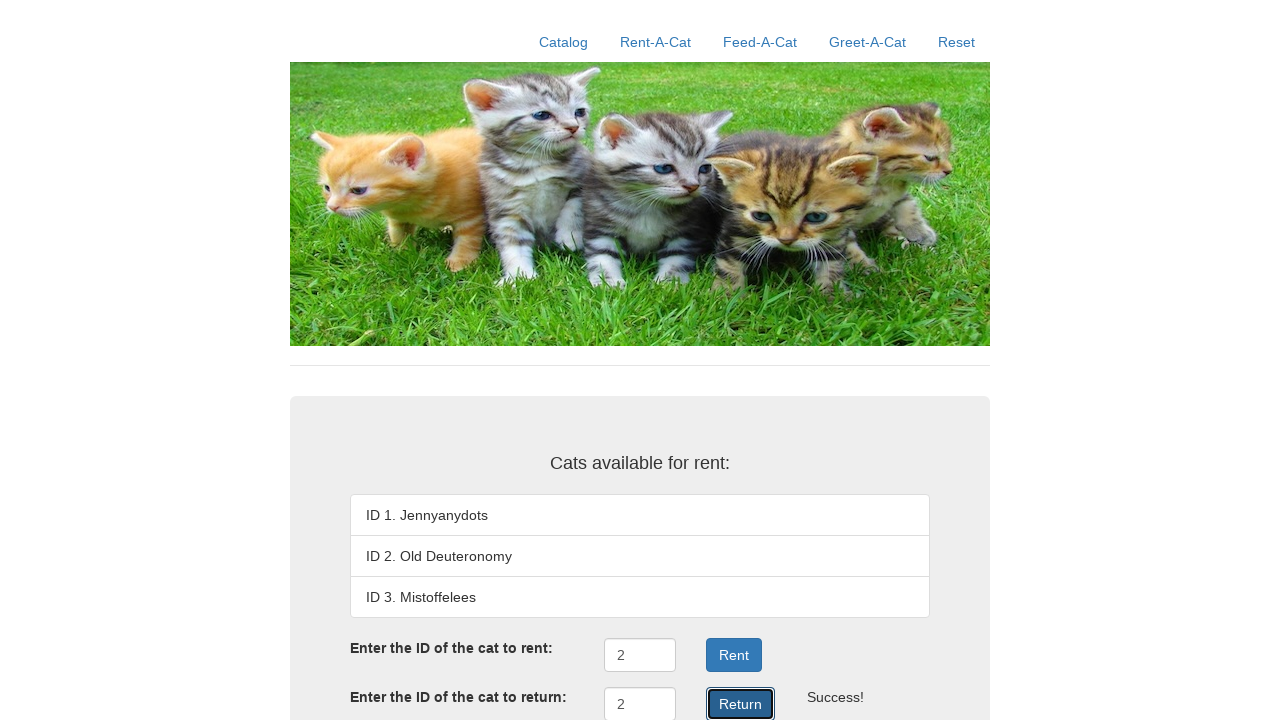